Tests window handling by navigating to a windows practice page, clicking a link that opens a new window, switching to the new window, and verifying the page title changes to "New Window".

Starting URL: https://practice.cydeo.com/windows

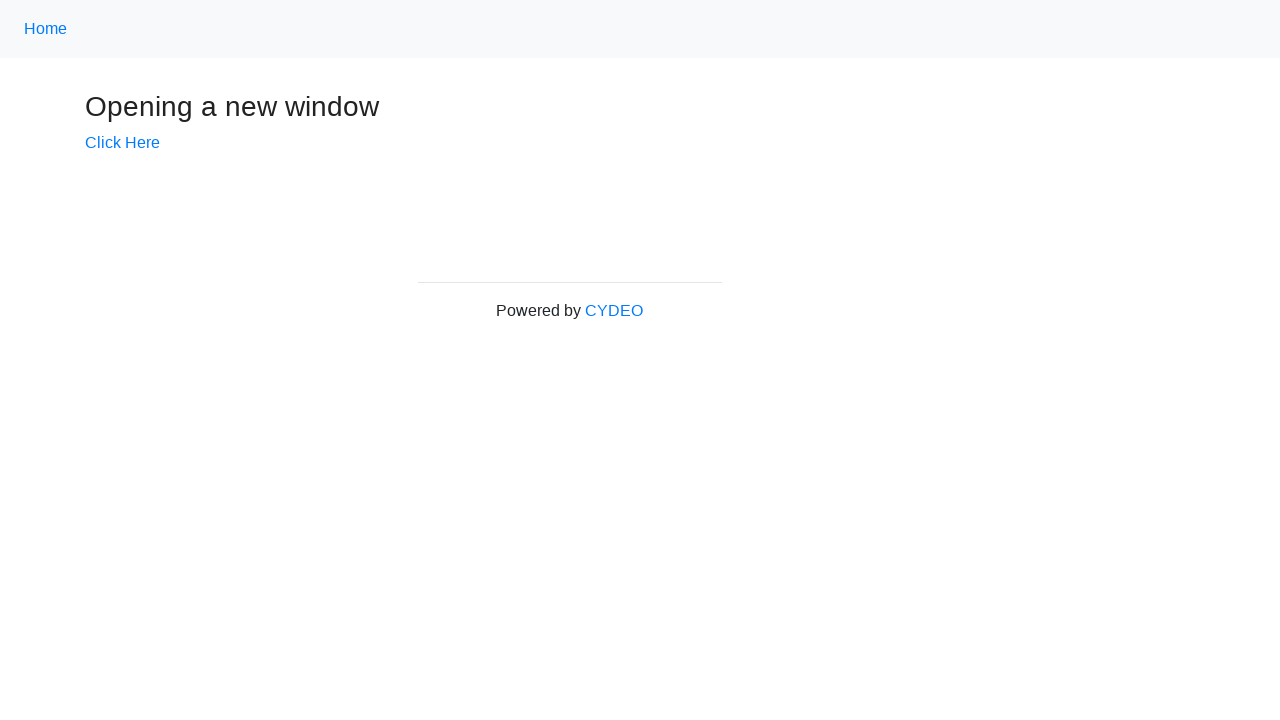

Verified initial page title is 'Windows'
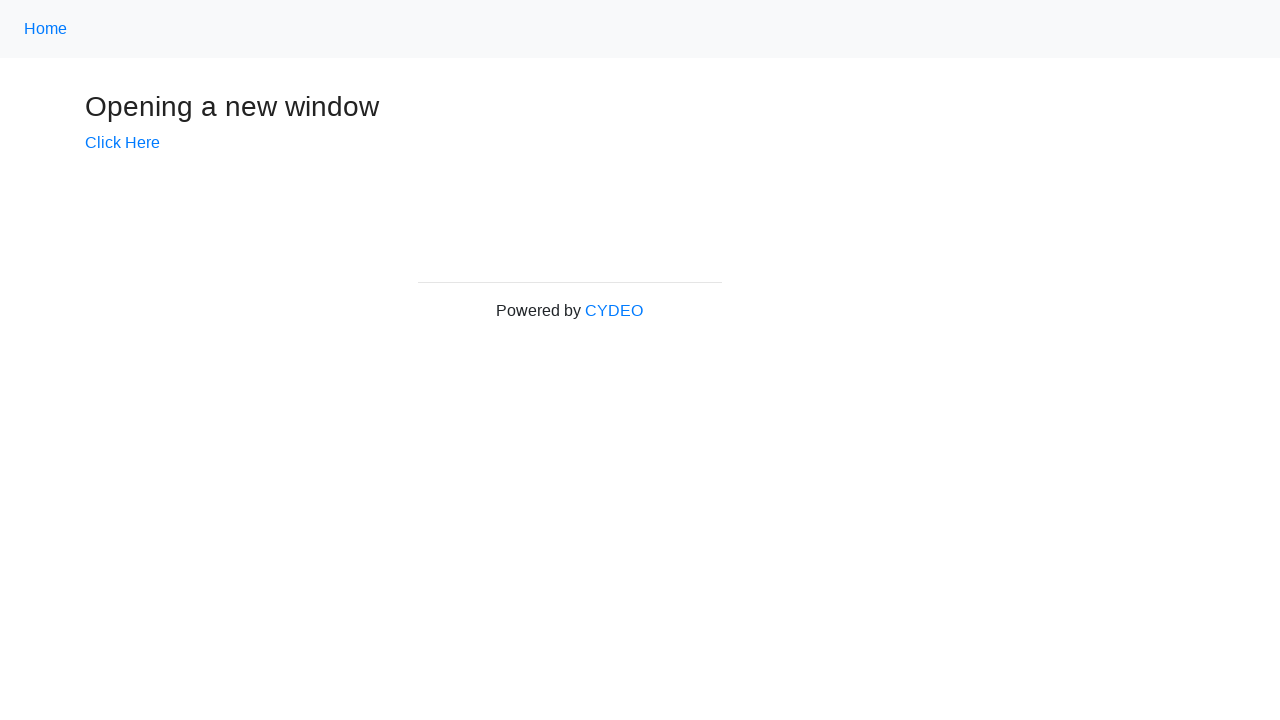

Clicked 'Click Here' link to open new window at (122, 143) on text=Click Here
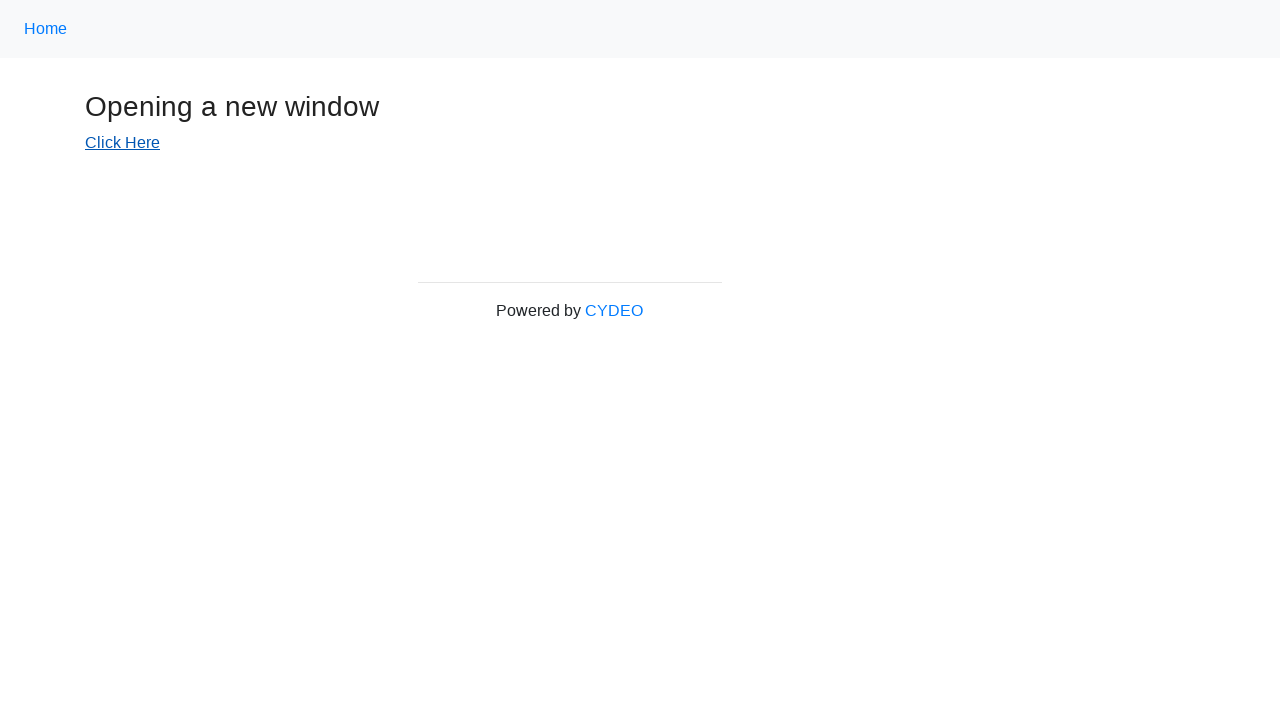

New window opened and captured at (122, 143) on text=Click Here
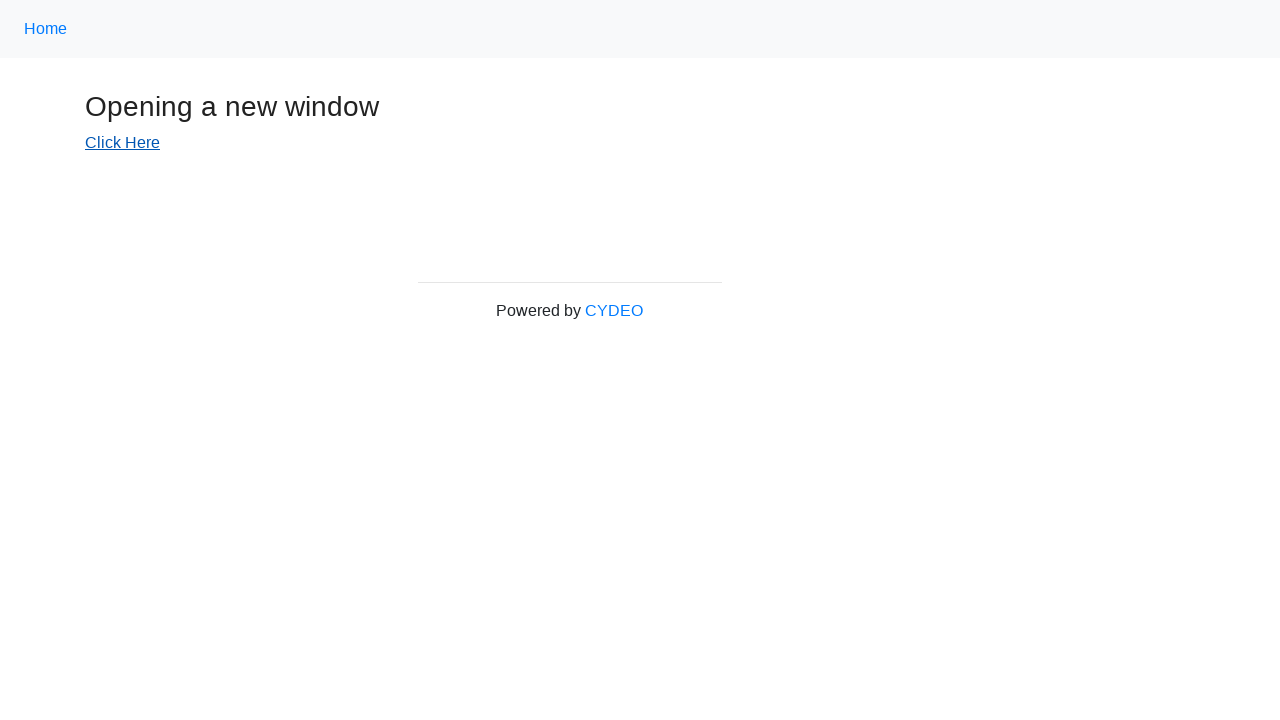

New window page loaded completely
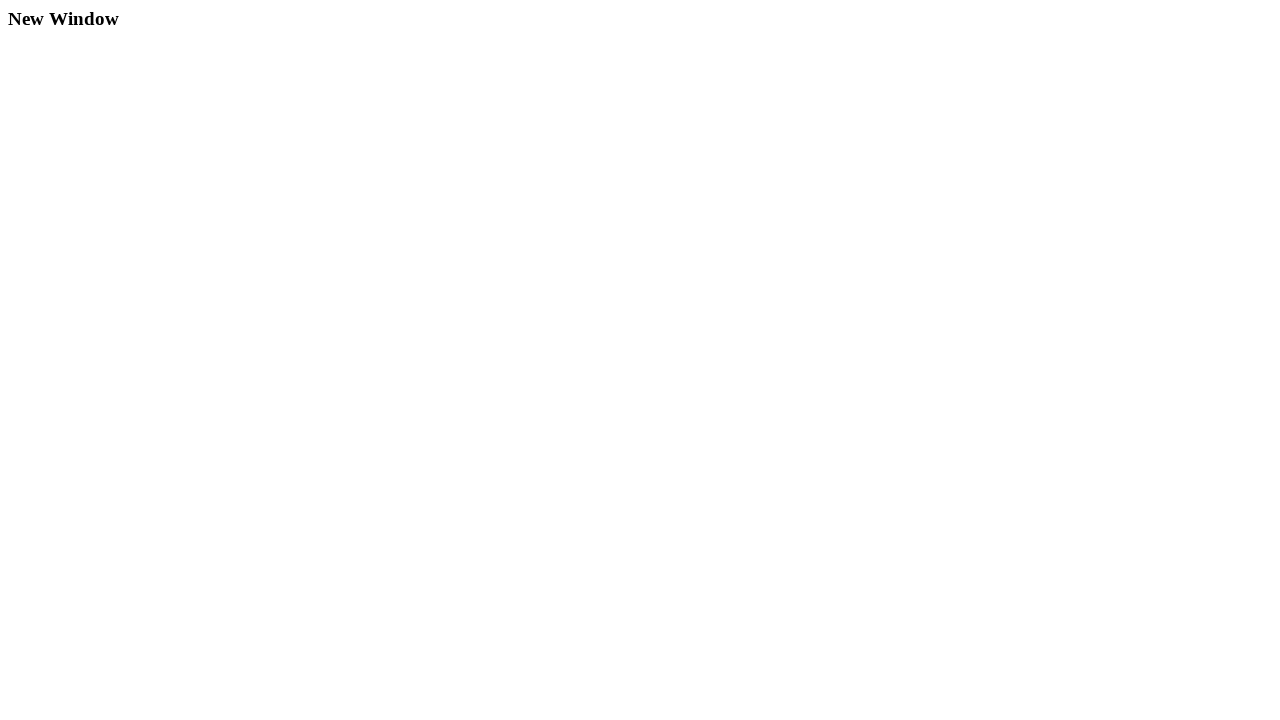

Verified new window title is 'New Window'
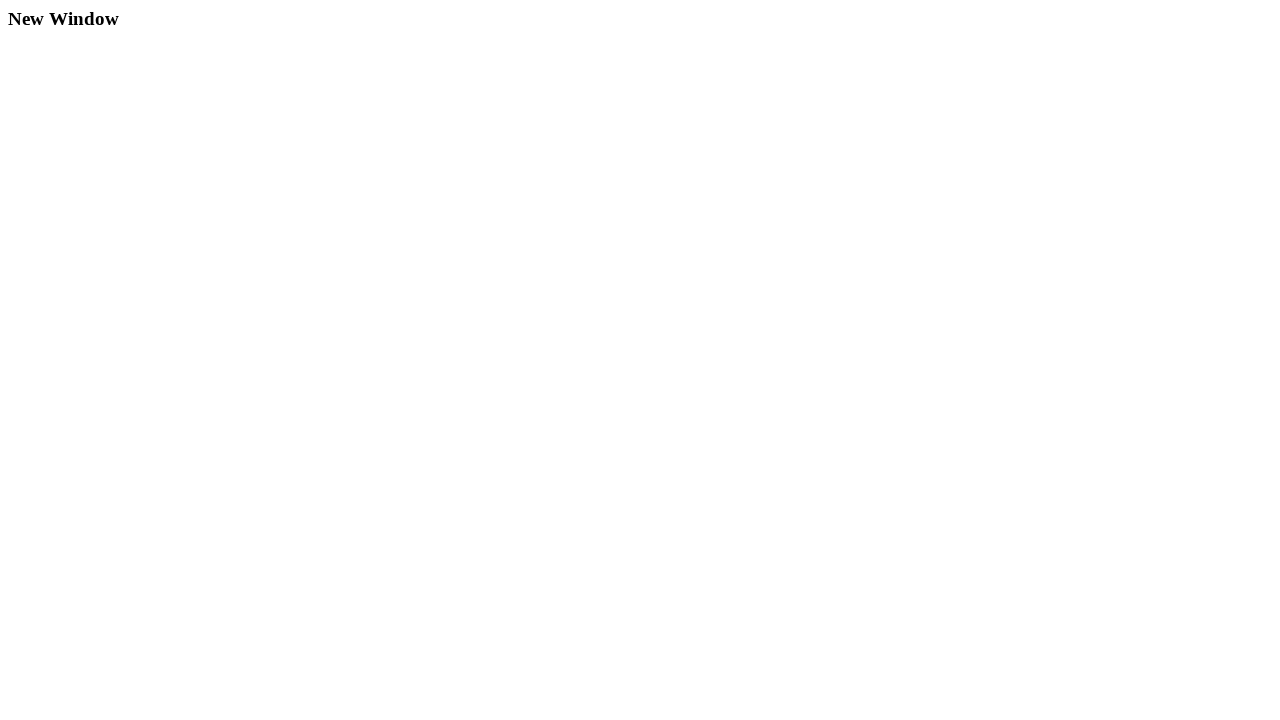

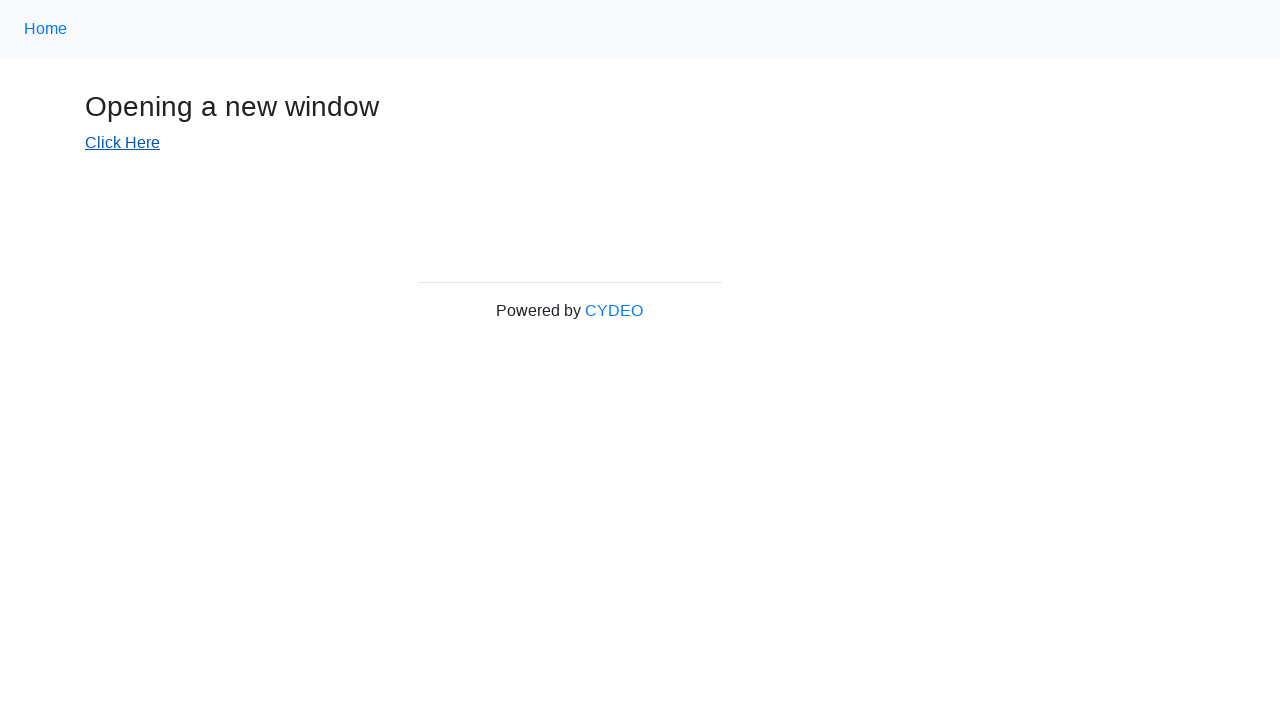